Navigates to the Udemy homepage and waits for the page to load completely.

Starting URL: https://www.udemy.com/

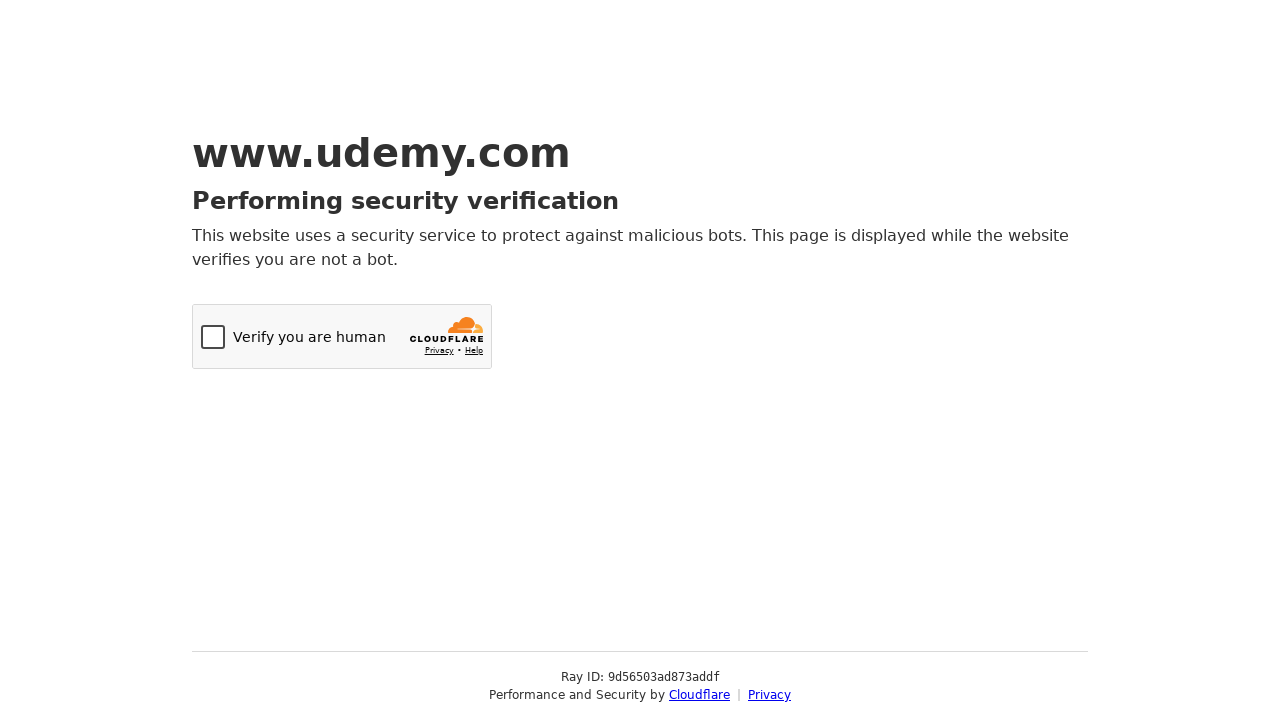

Navigated to Udemy homepage
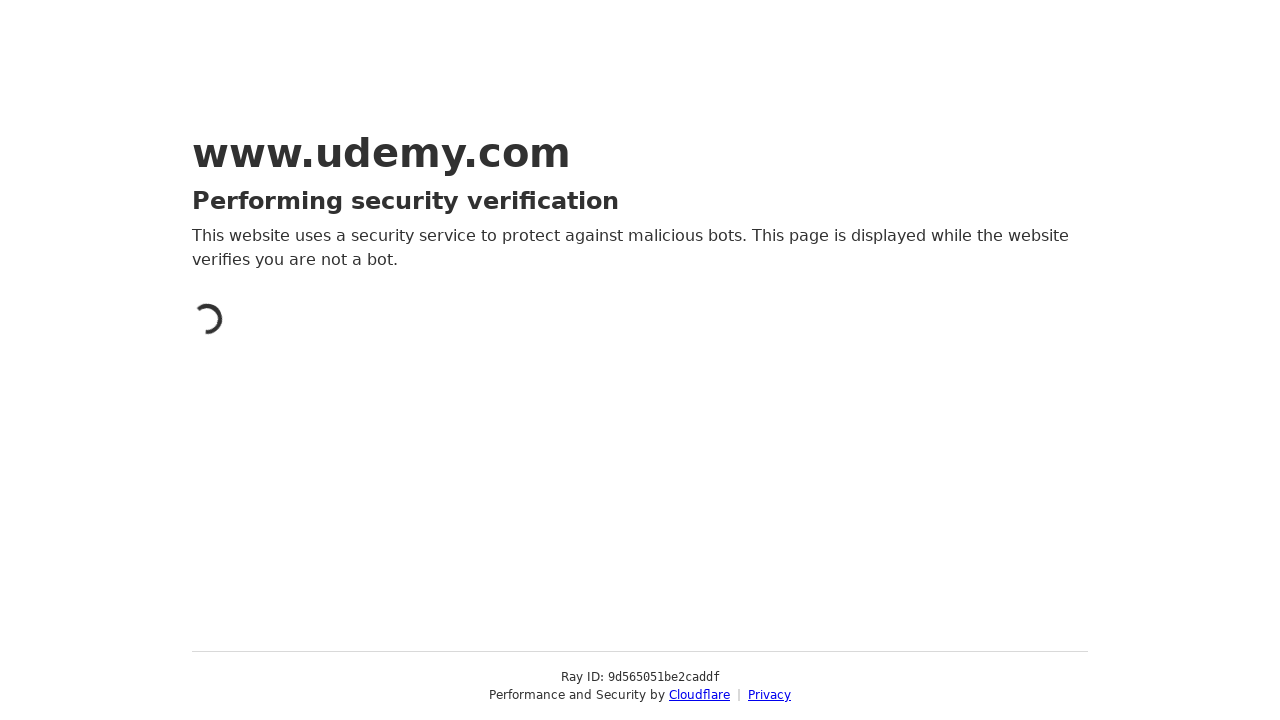

DOM content loaded on Udemy homepage
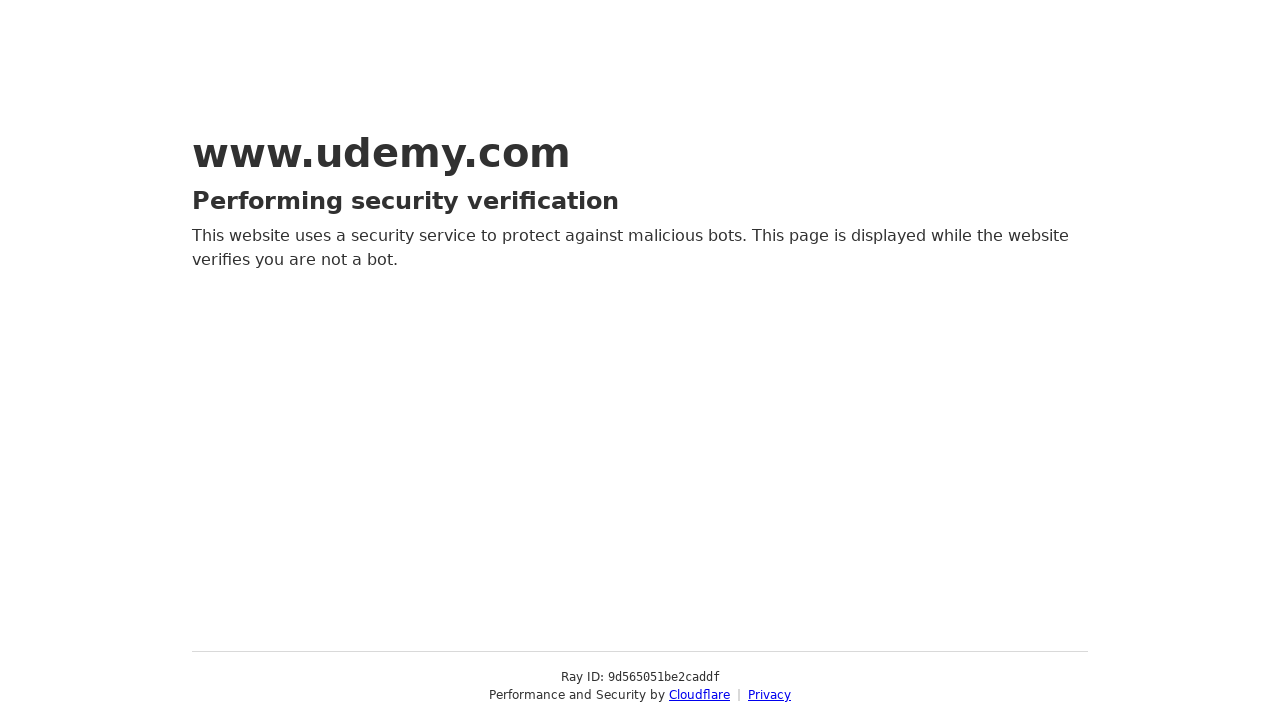

Body element confirmed on Udemy homepage
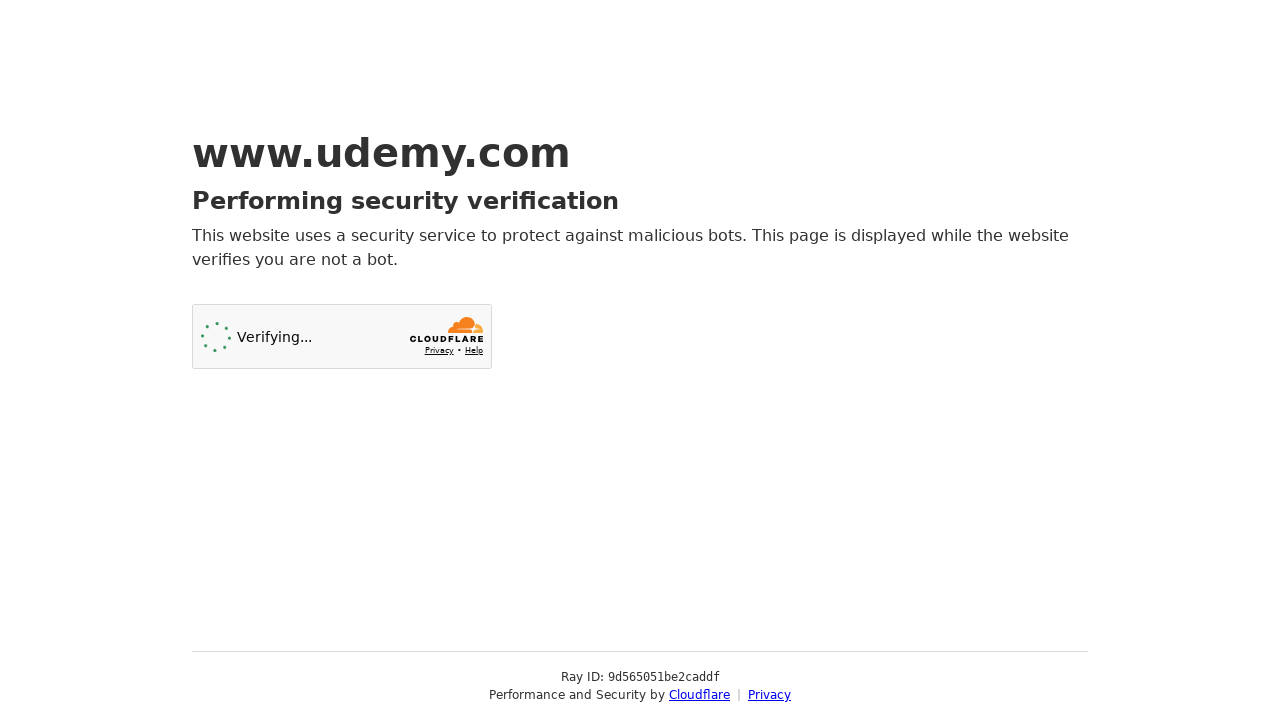

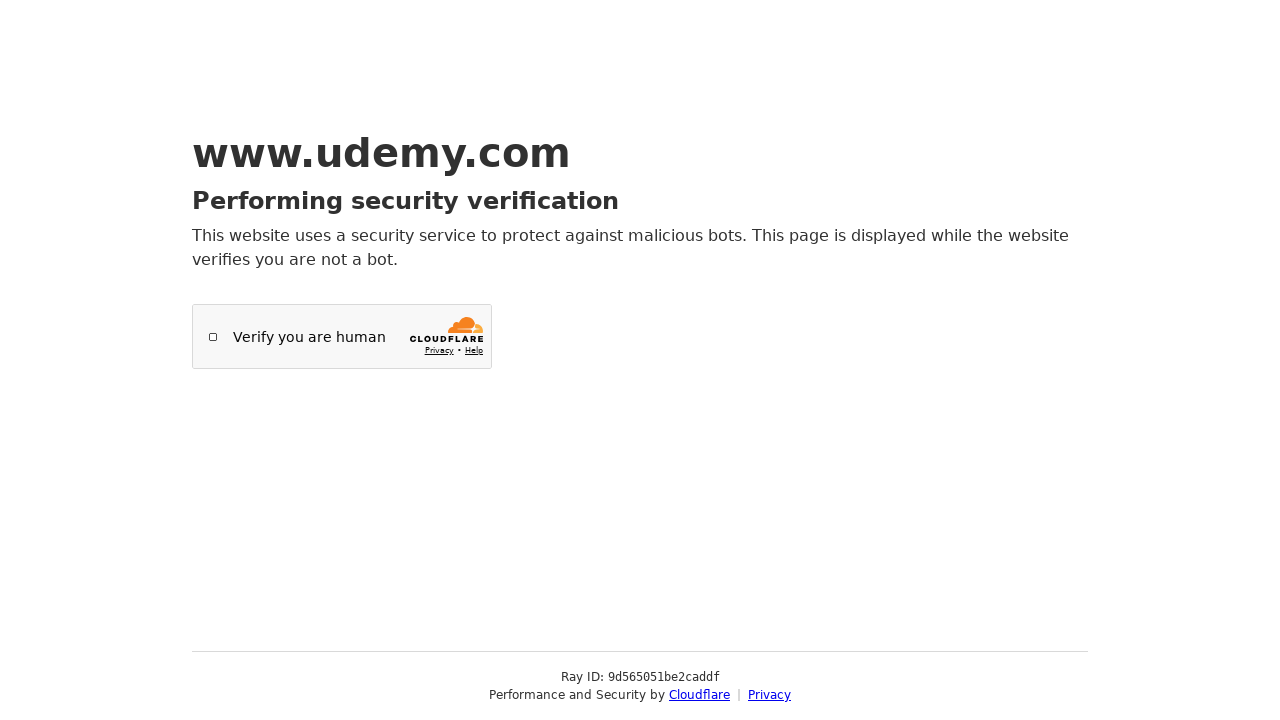